Tests moving mouse to a specific offset from an element

Starting URL: https://www.selenium.dev/selenium/web/mouse_interaction.html

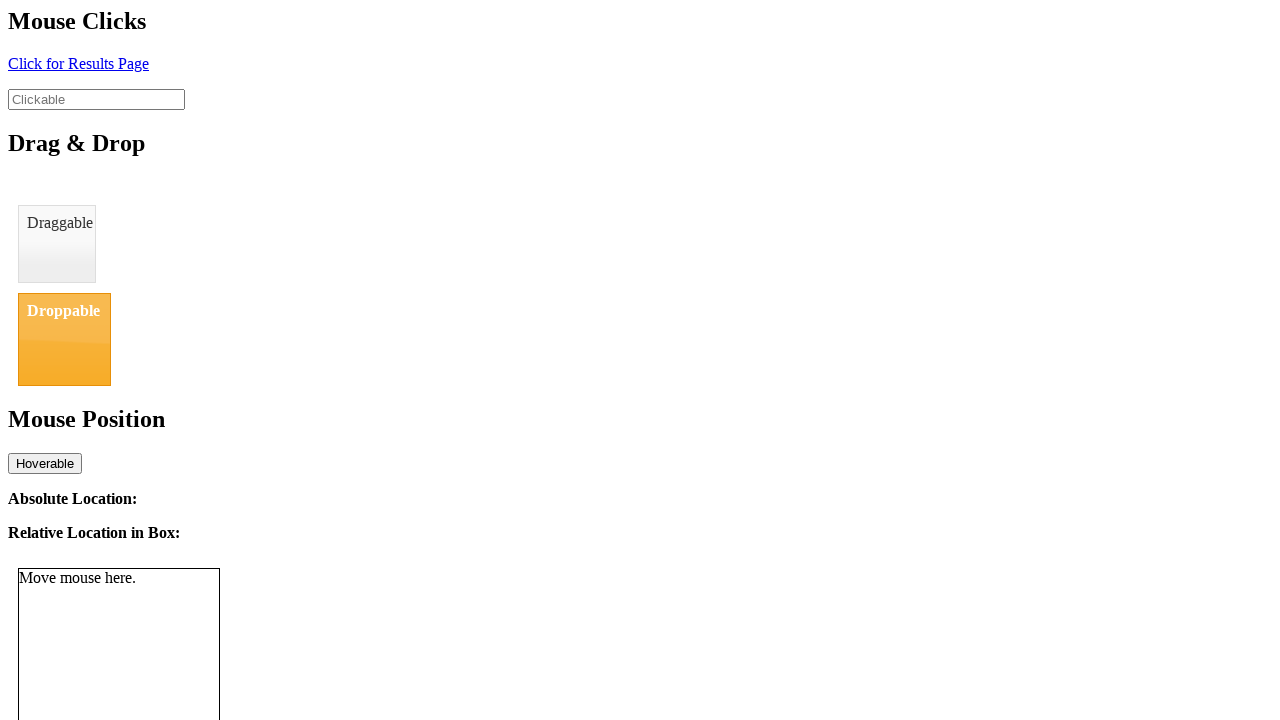

Set viewport to 1920x1080
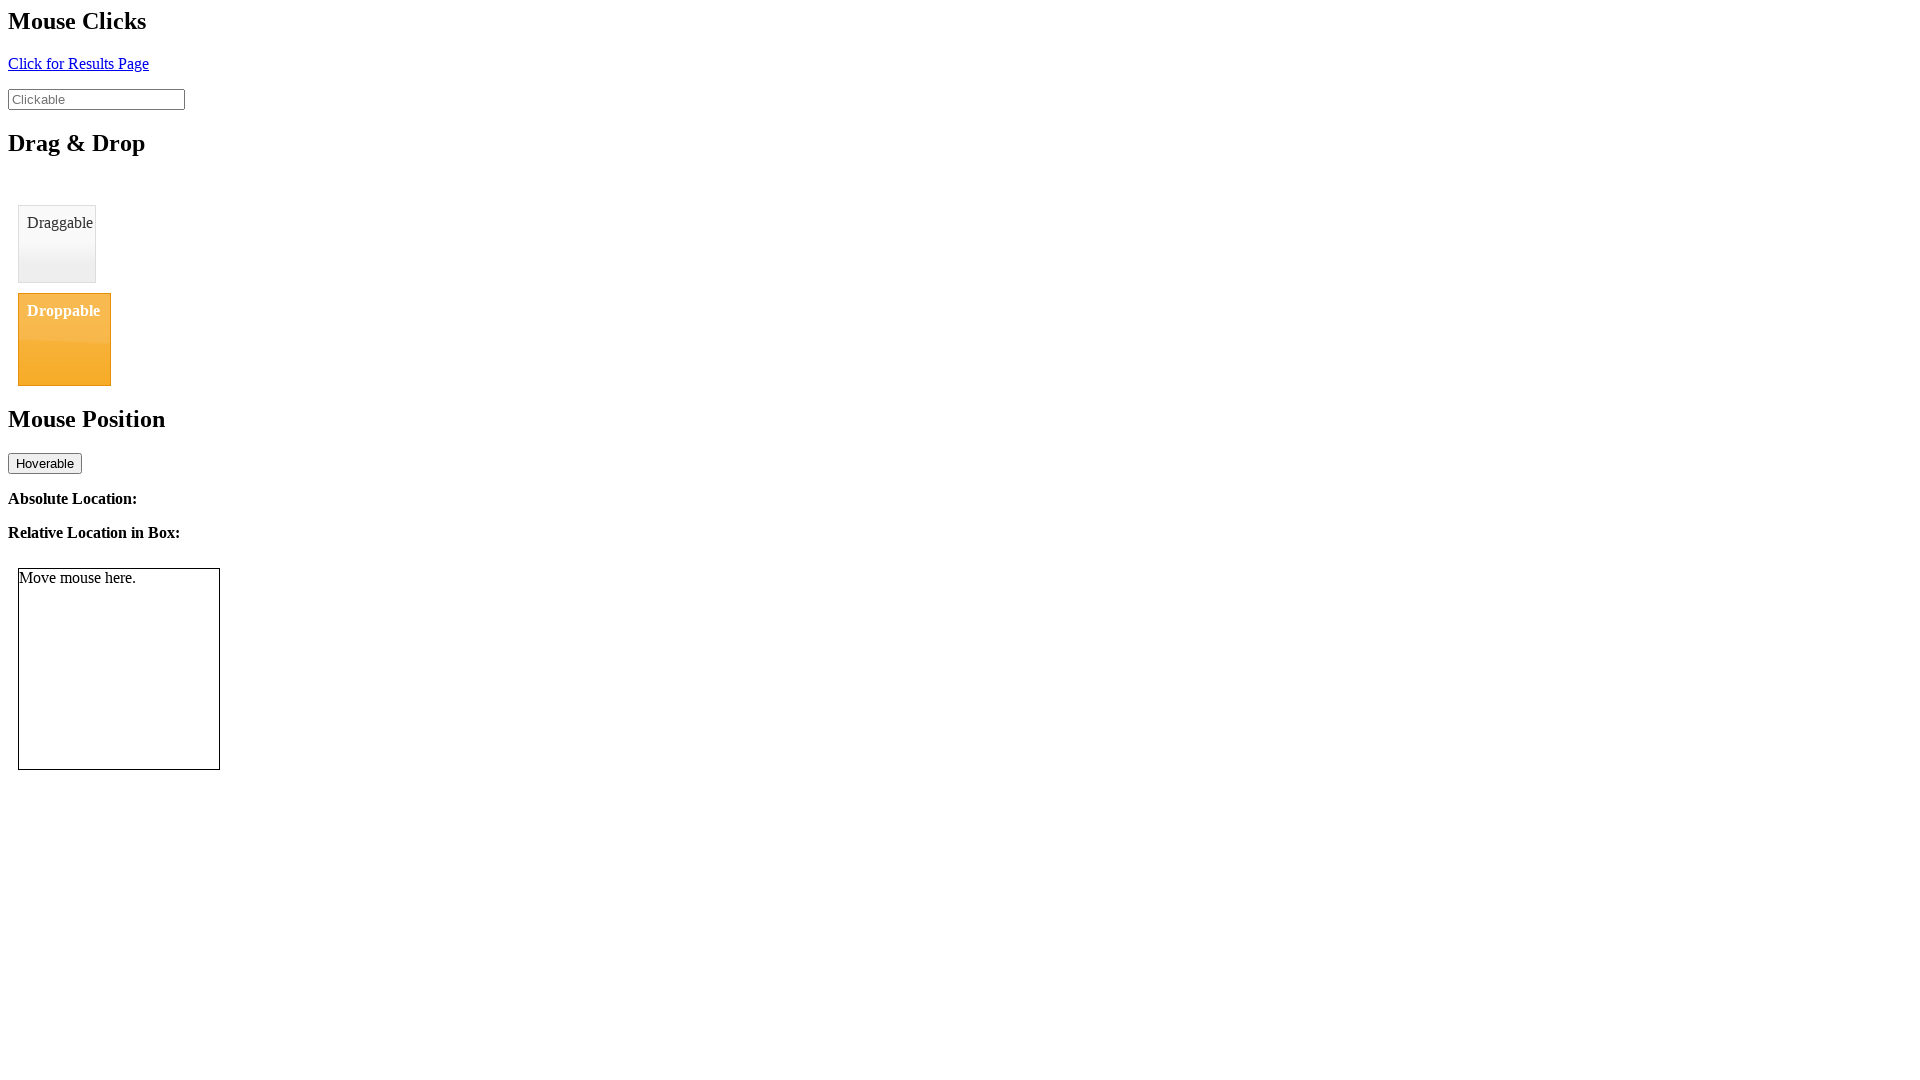

Located mouse tracker element
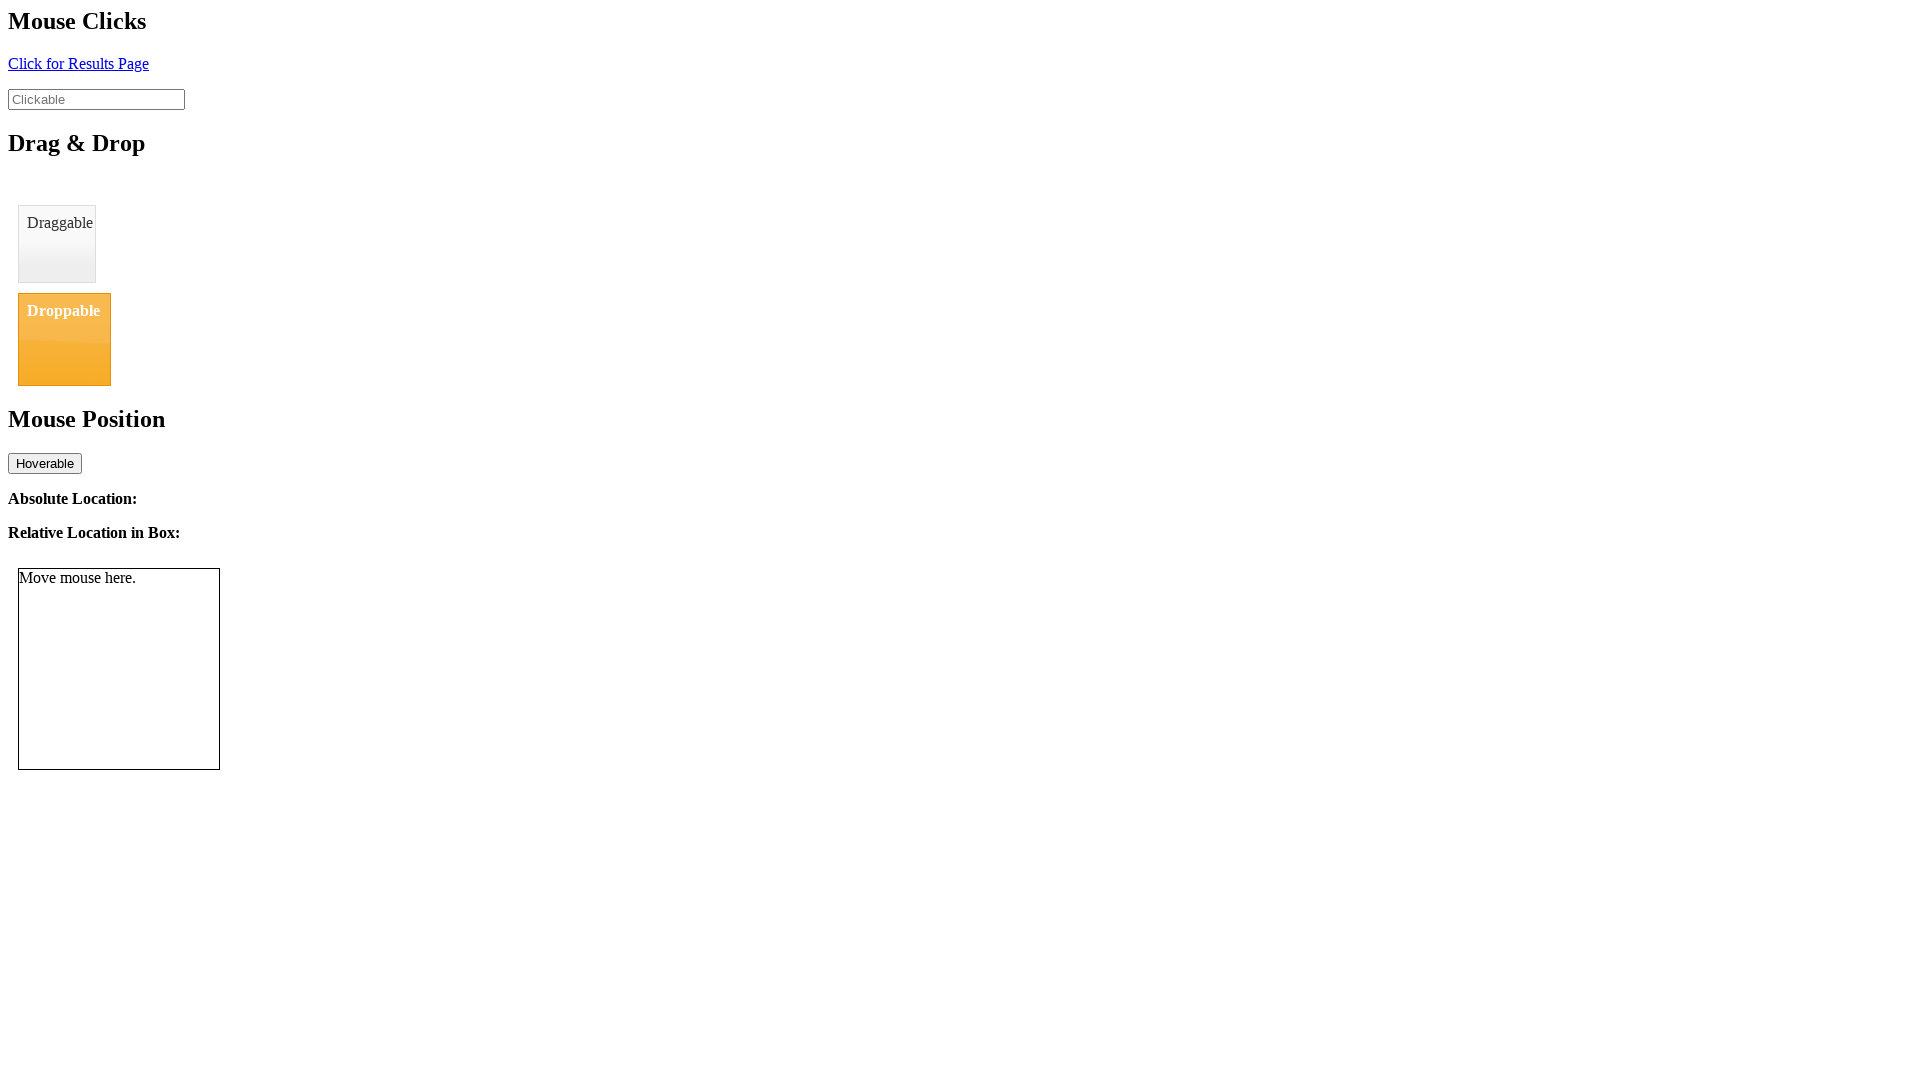

Retrieved bounding box of tracker element
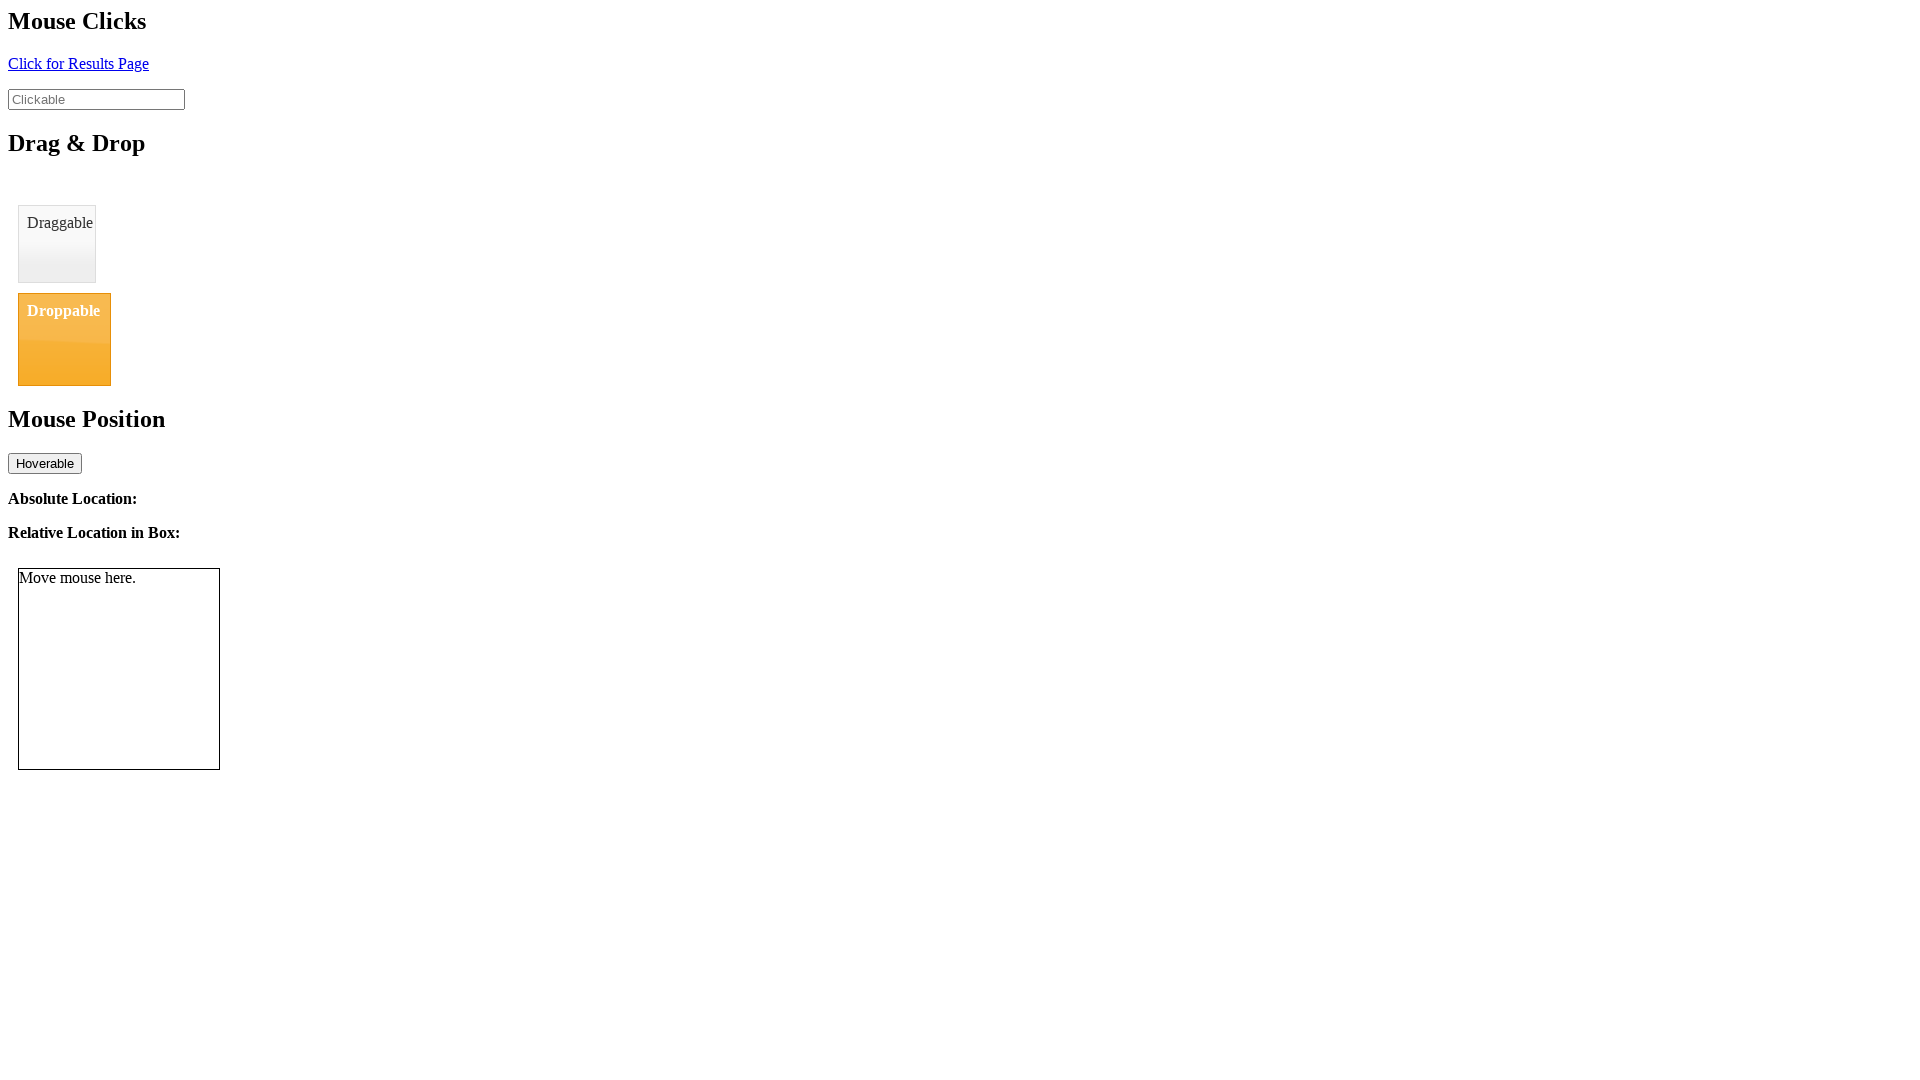

Moved mouse to tracker element with 8px offset from center at (127, 669)
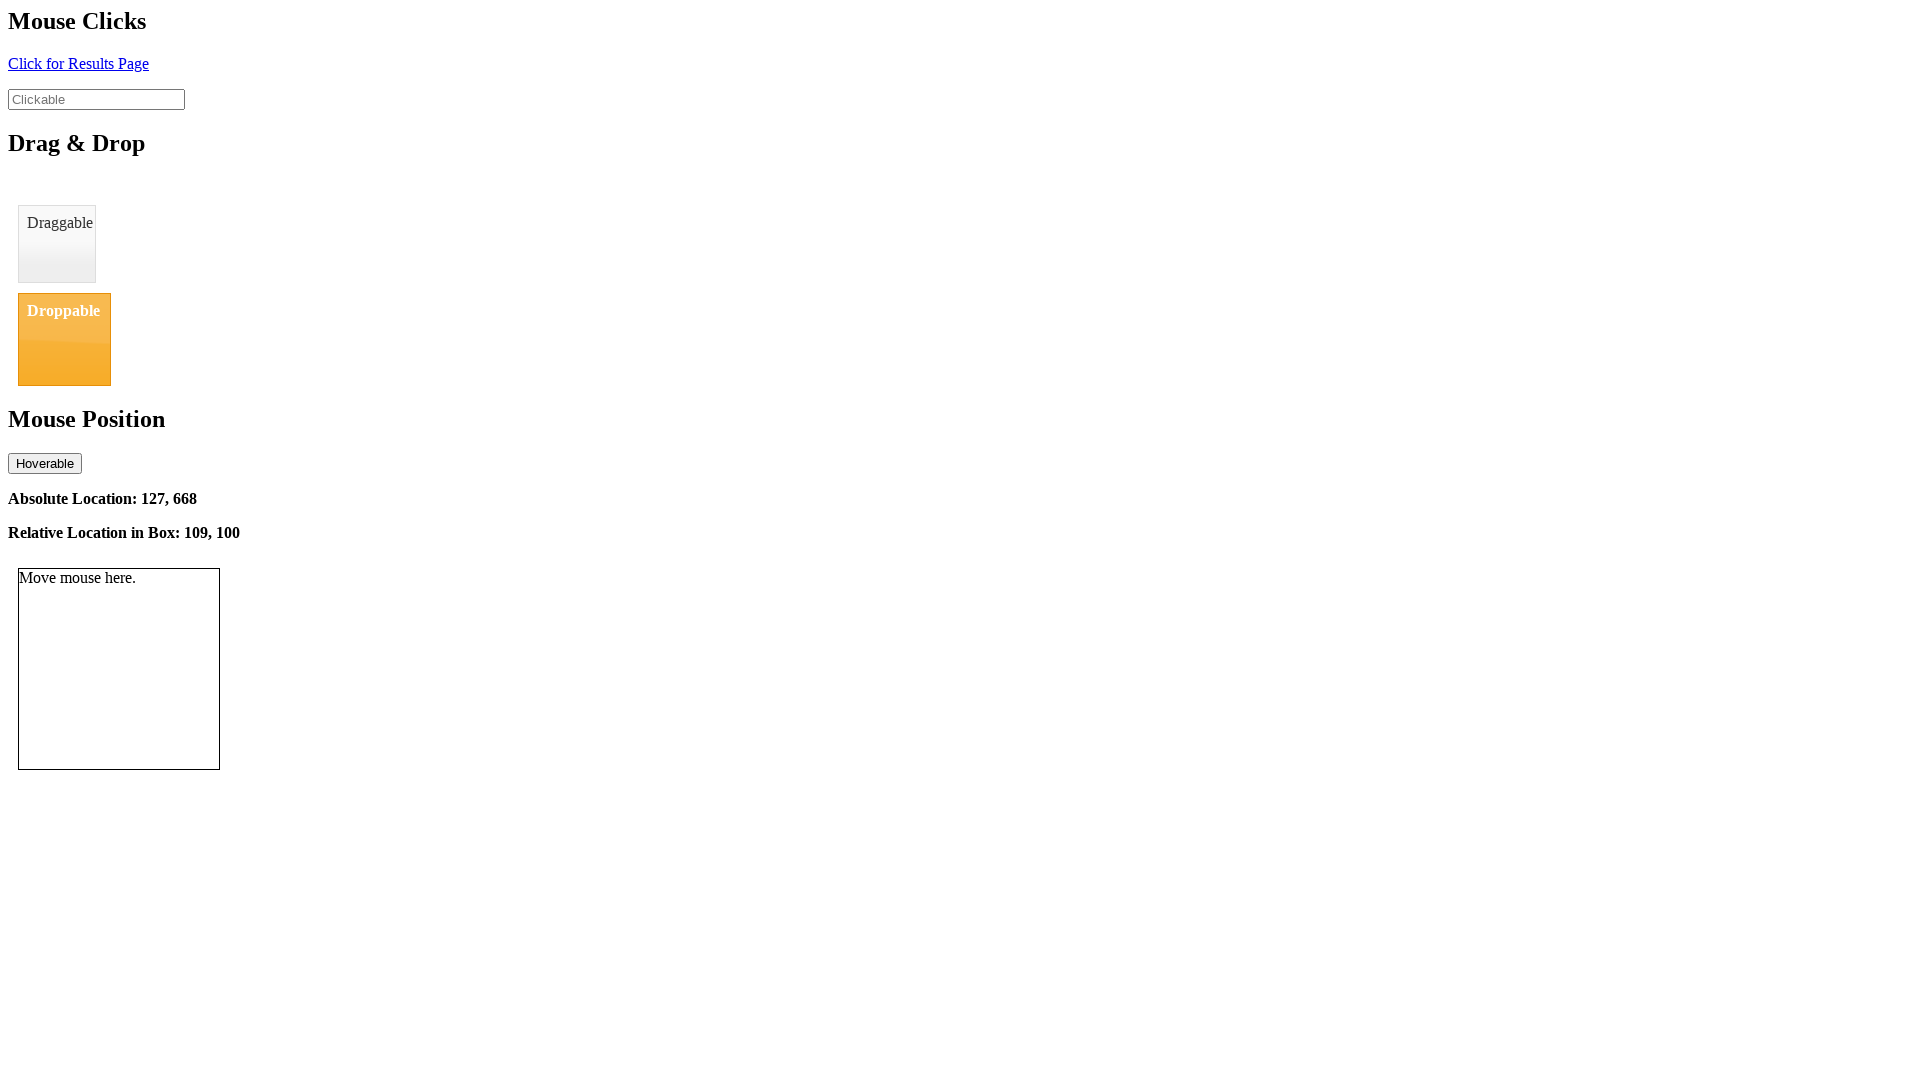

Retrieved relative location text to verify mouse position
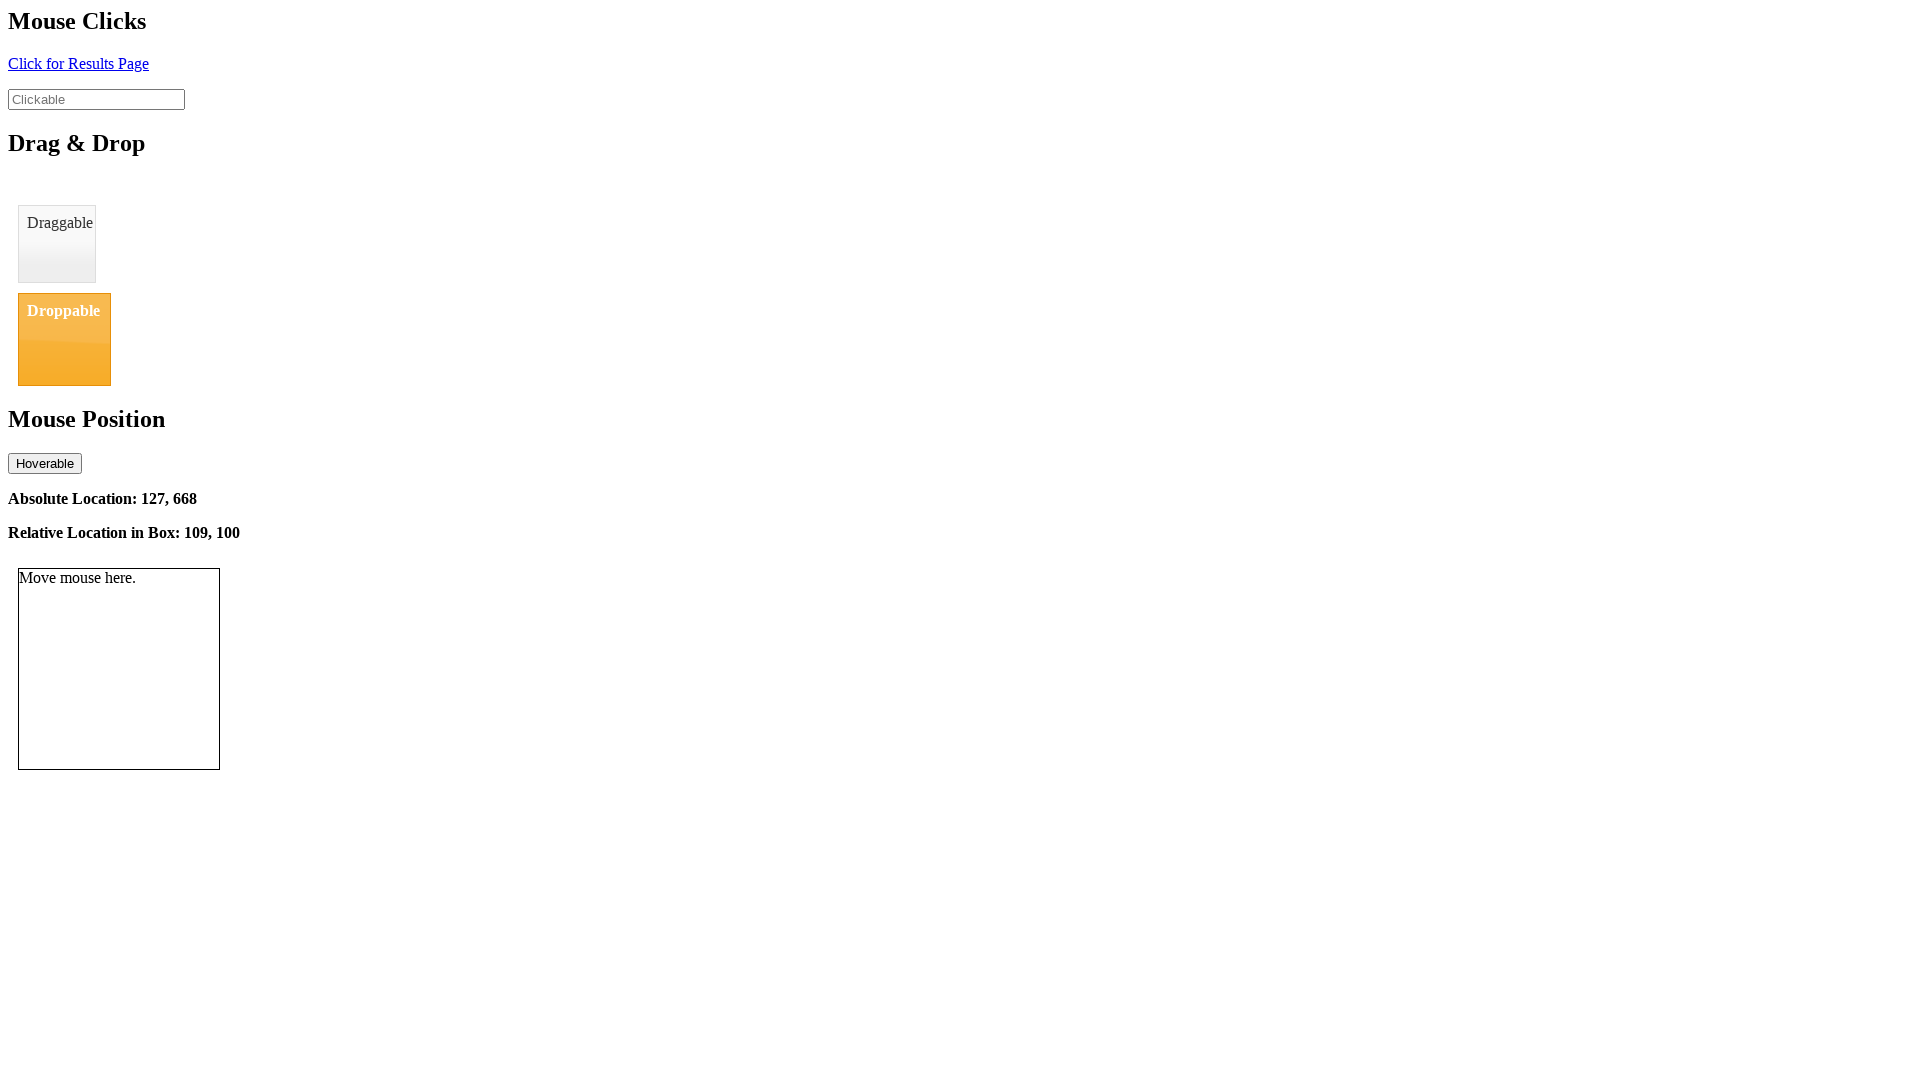

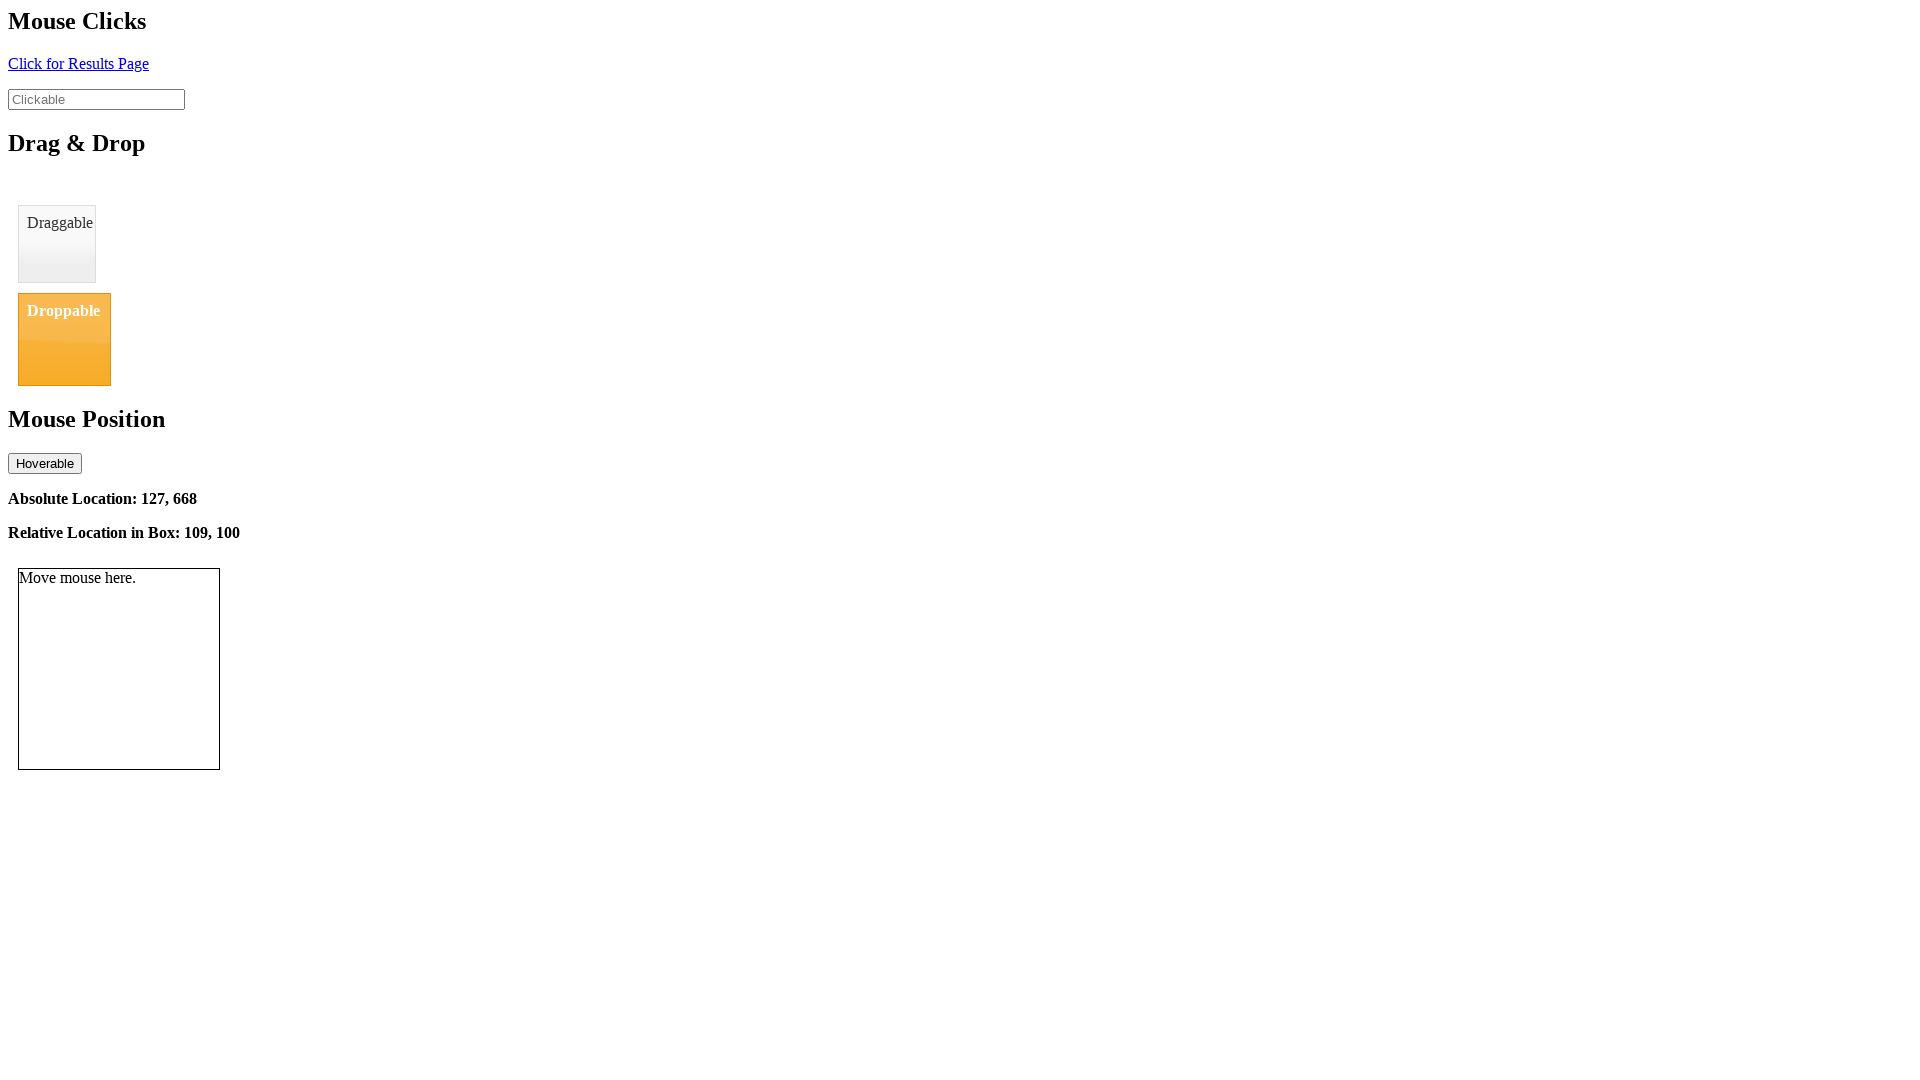